Tests clicking a button with dynamic ID three times to verify the application handles dynamic IDs correctly

Starting URL: http://uitestingplayground.com/dynamicid

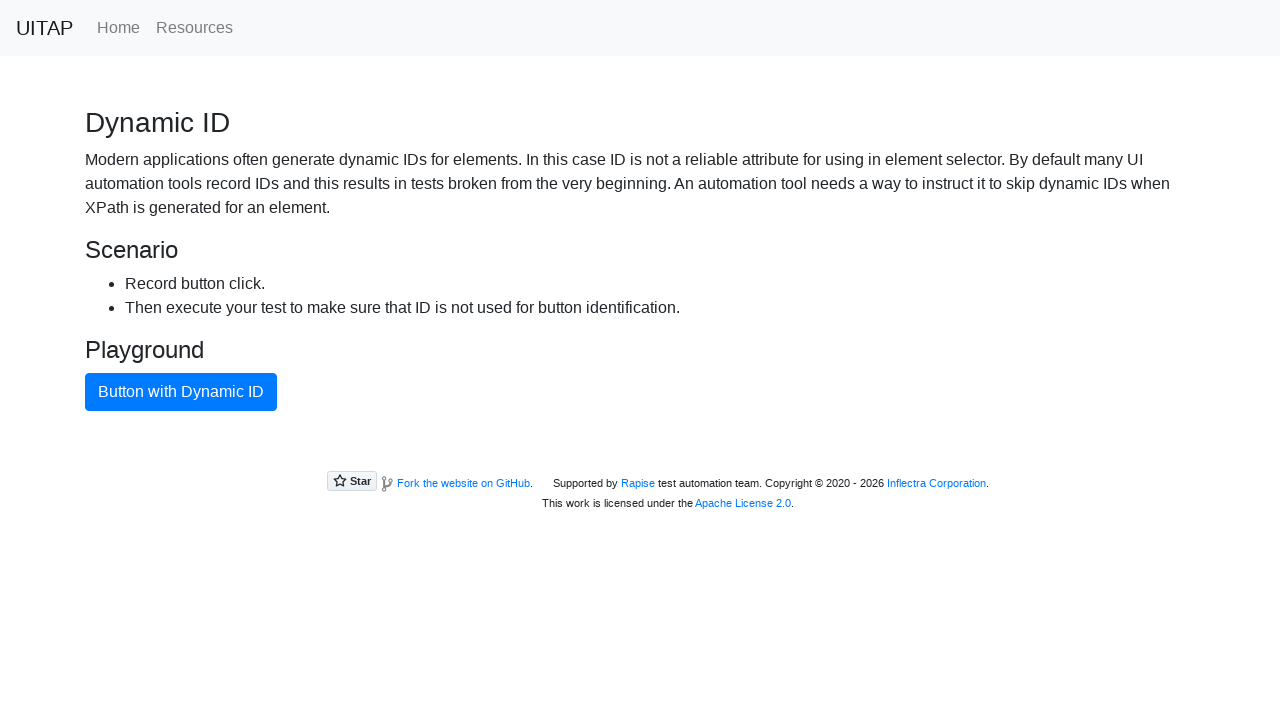

Clicked button with dynamic ID (iteration 1 of 3) at (181, 392) on xpath=//button[text()='Button with Dynamic ID']
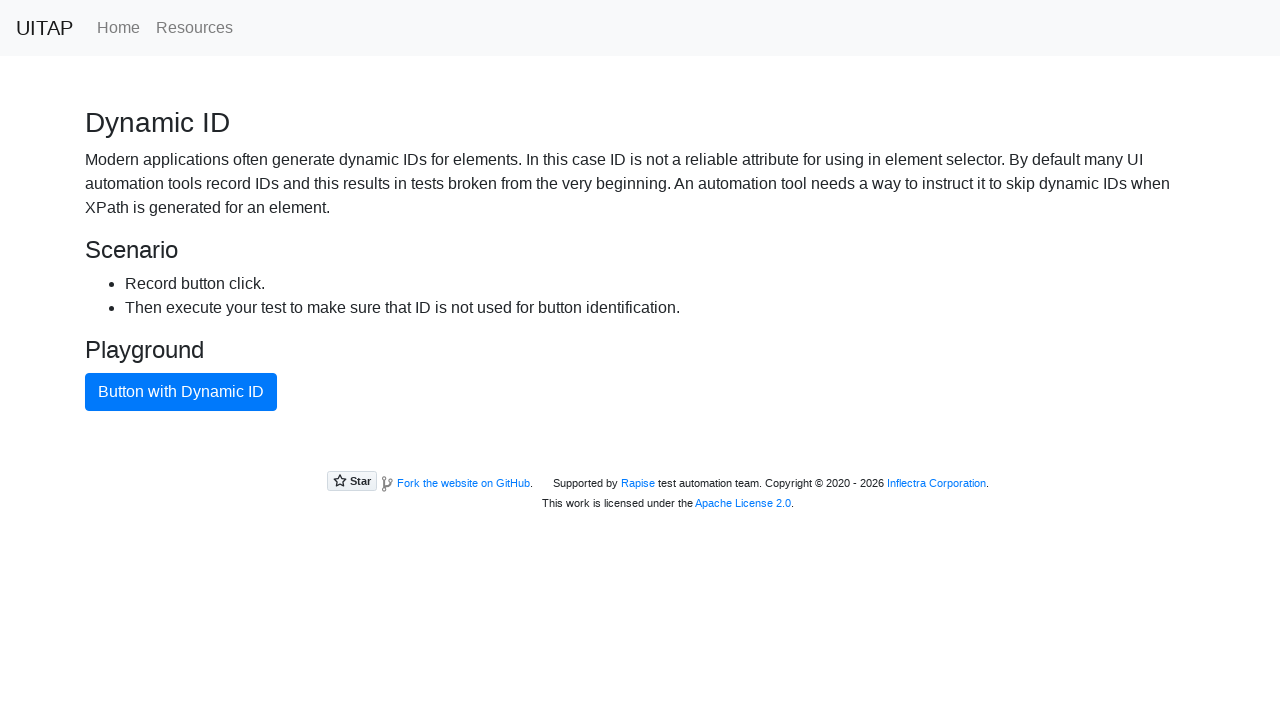

Waited 3 seconds between clicks
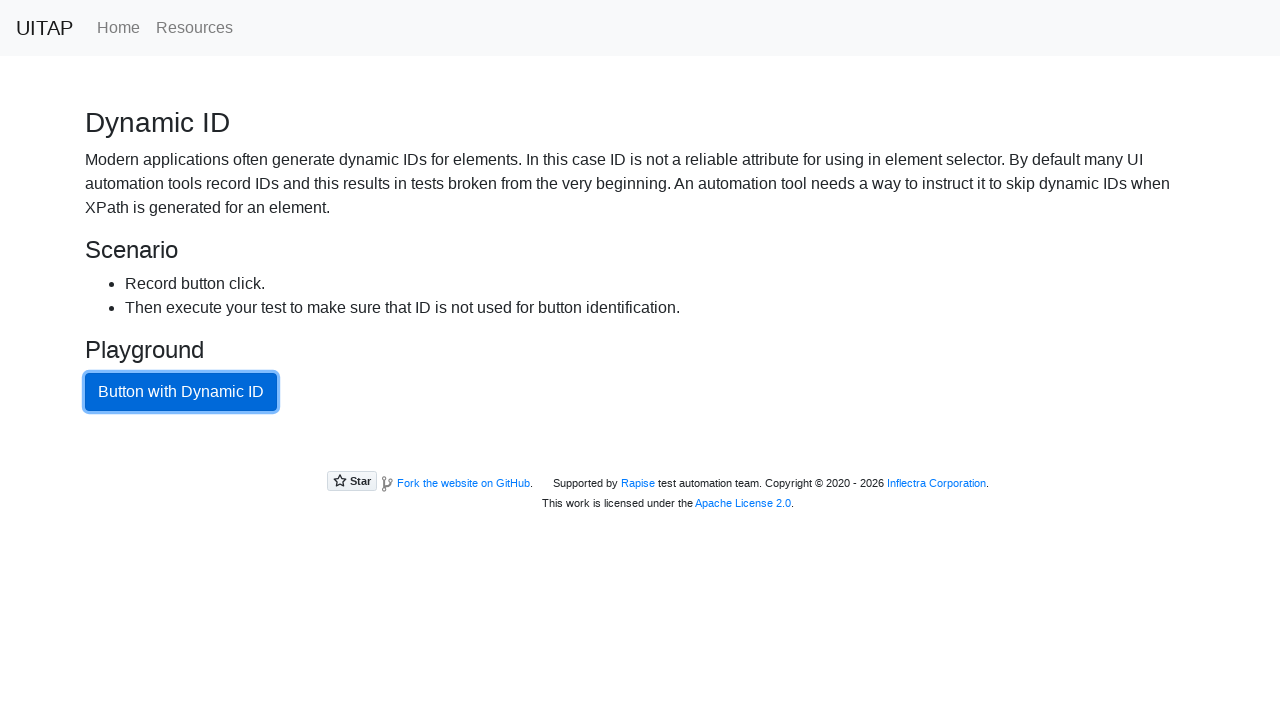

Clicked button with dynamic ID (iteration 2 of 3) at (181, 392) on xpath=//button[text()='Button with Dynamic ID']
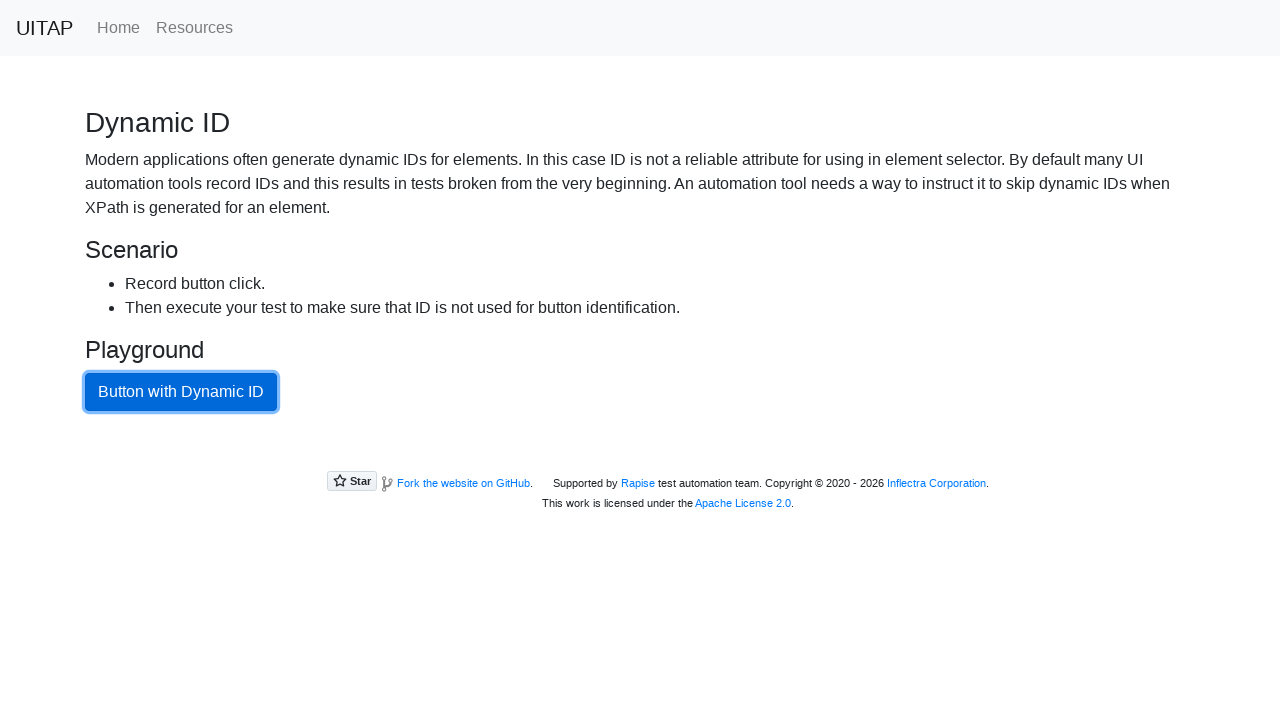

Waited 3 seconds between clicks
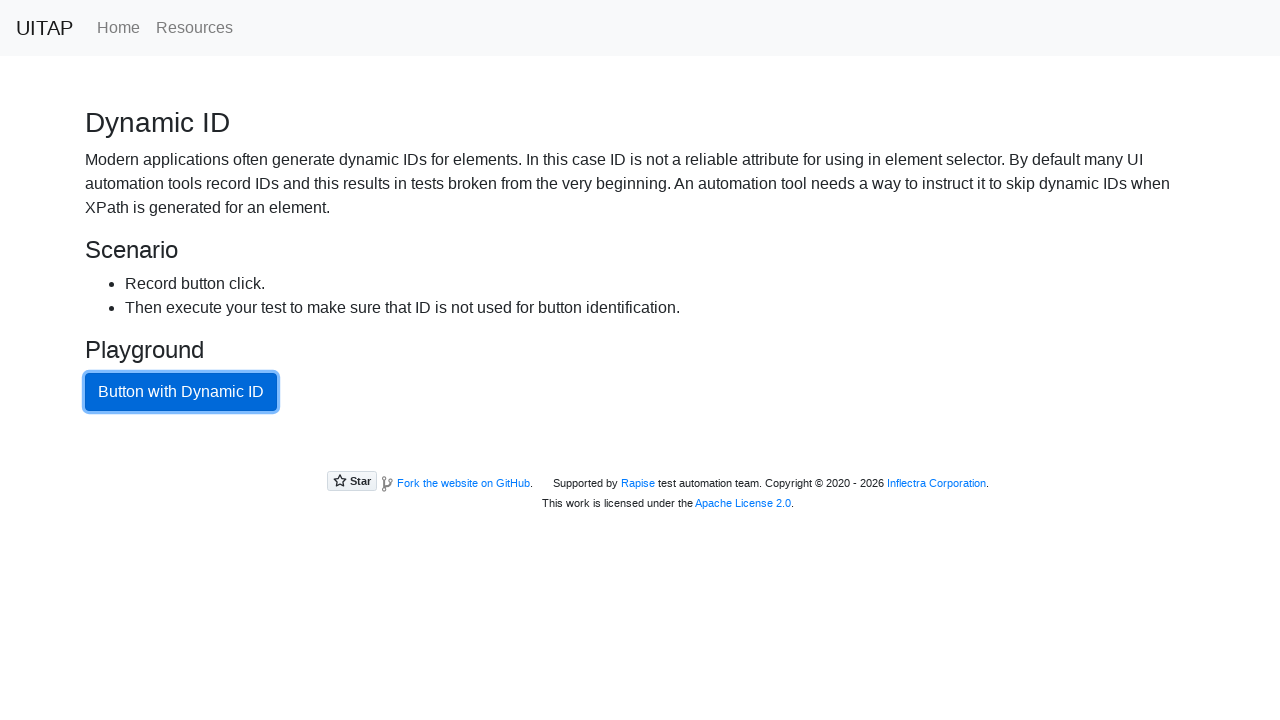

Clicked button with dynamic ID (iteration 3 of 3) at (181, 392) on xpath=//button[text()='Button with Dynamic ID']
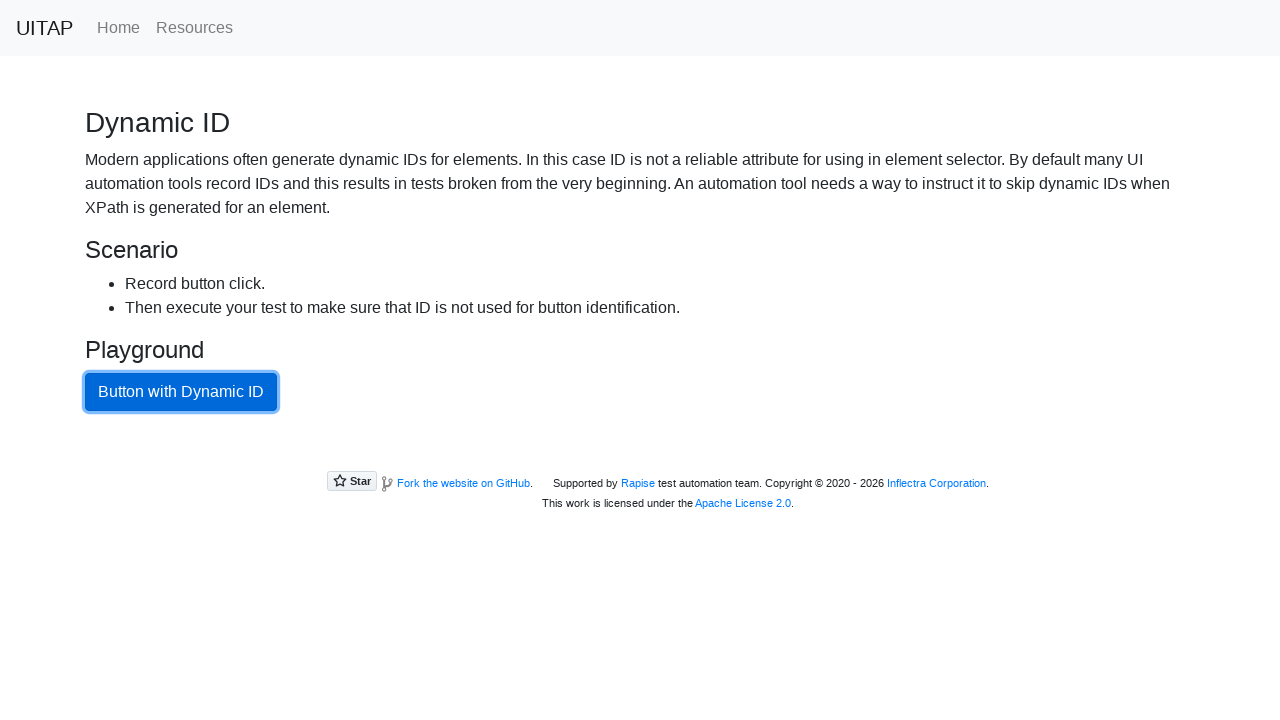

Waited 3 seconds between clicks
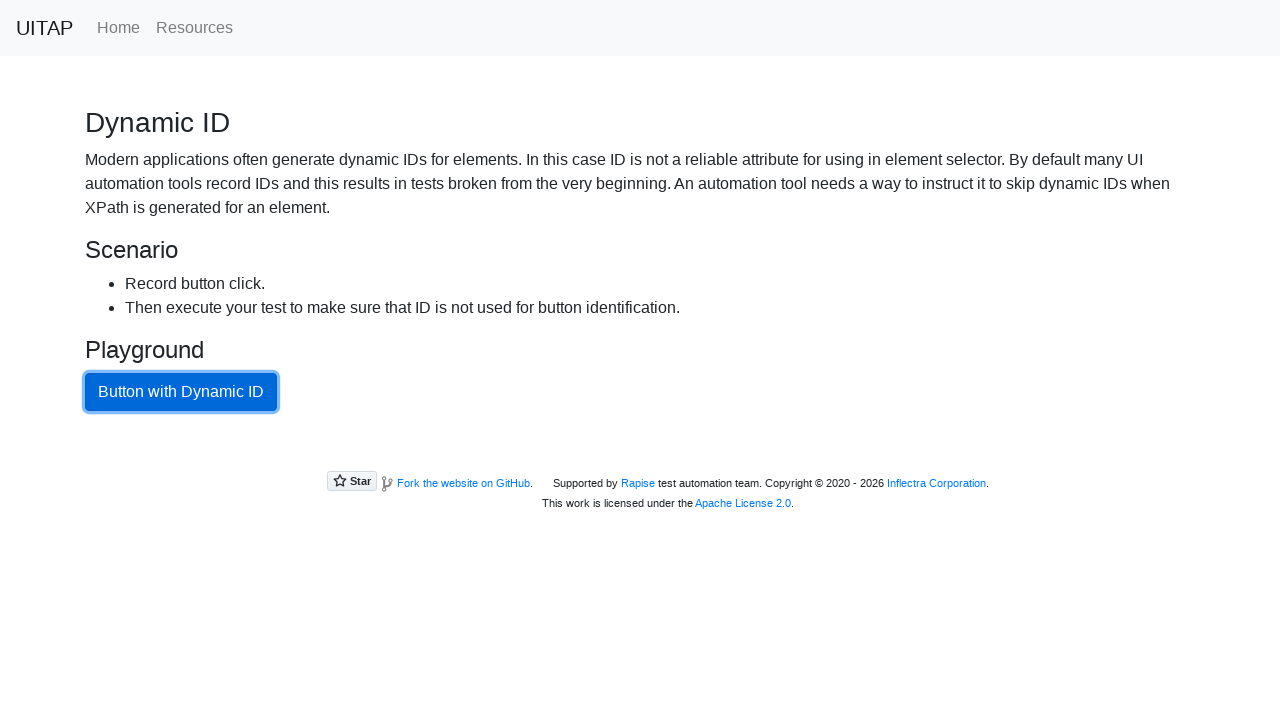

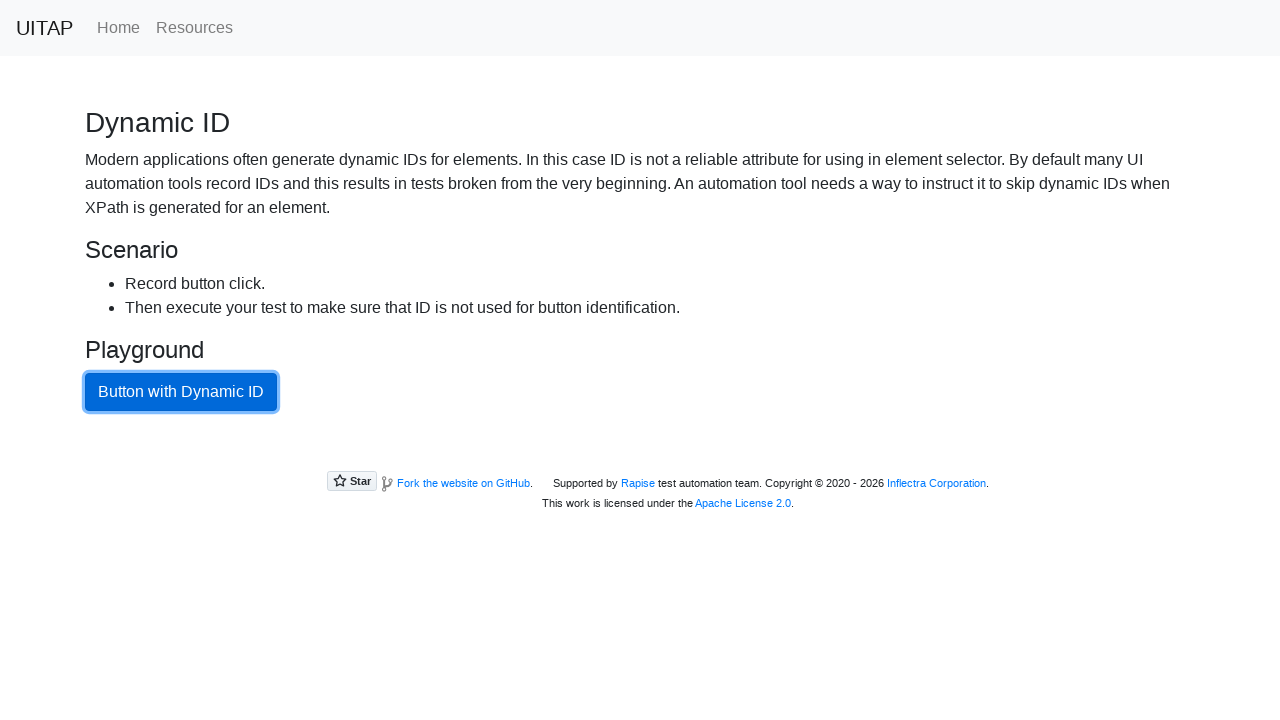